Navigates to OrangeHRM demo page and interacts with the country dropdown to verify all country options are present and accessible

Starting URL: https://www.orangehrm.com/en/book-a-free-demo

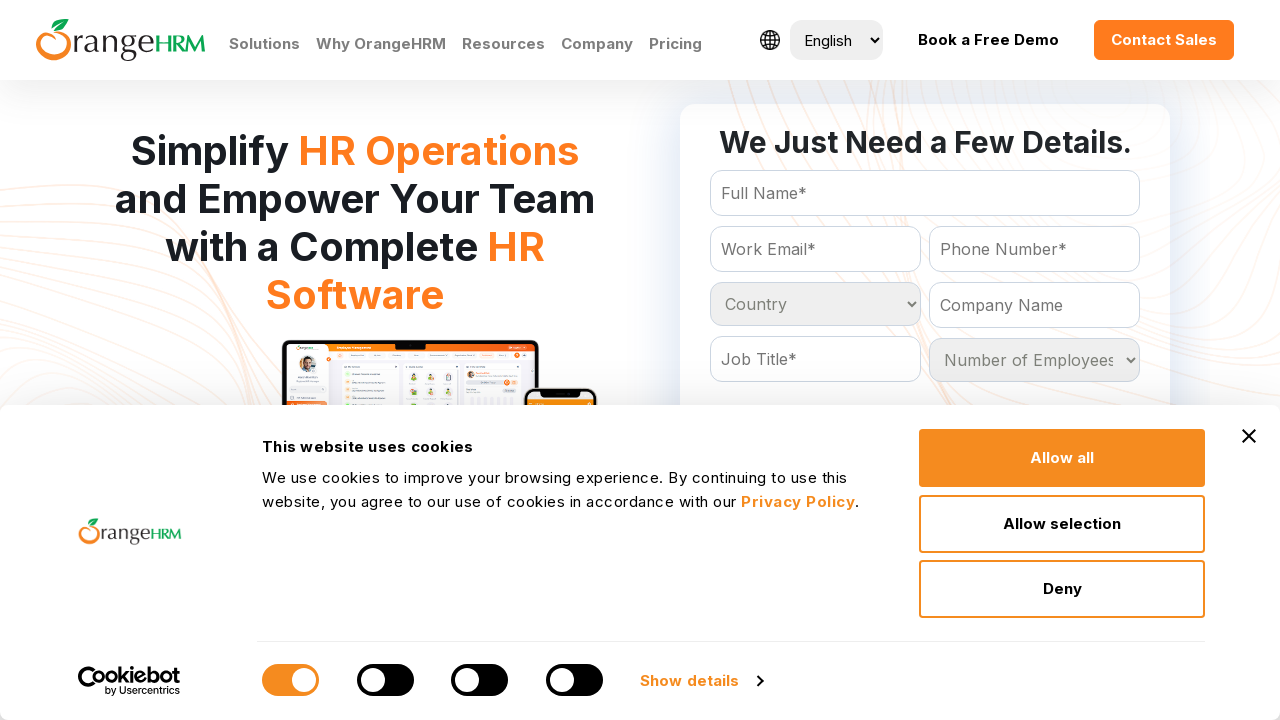

Waited for country dropdown to be available
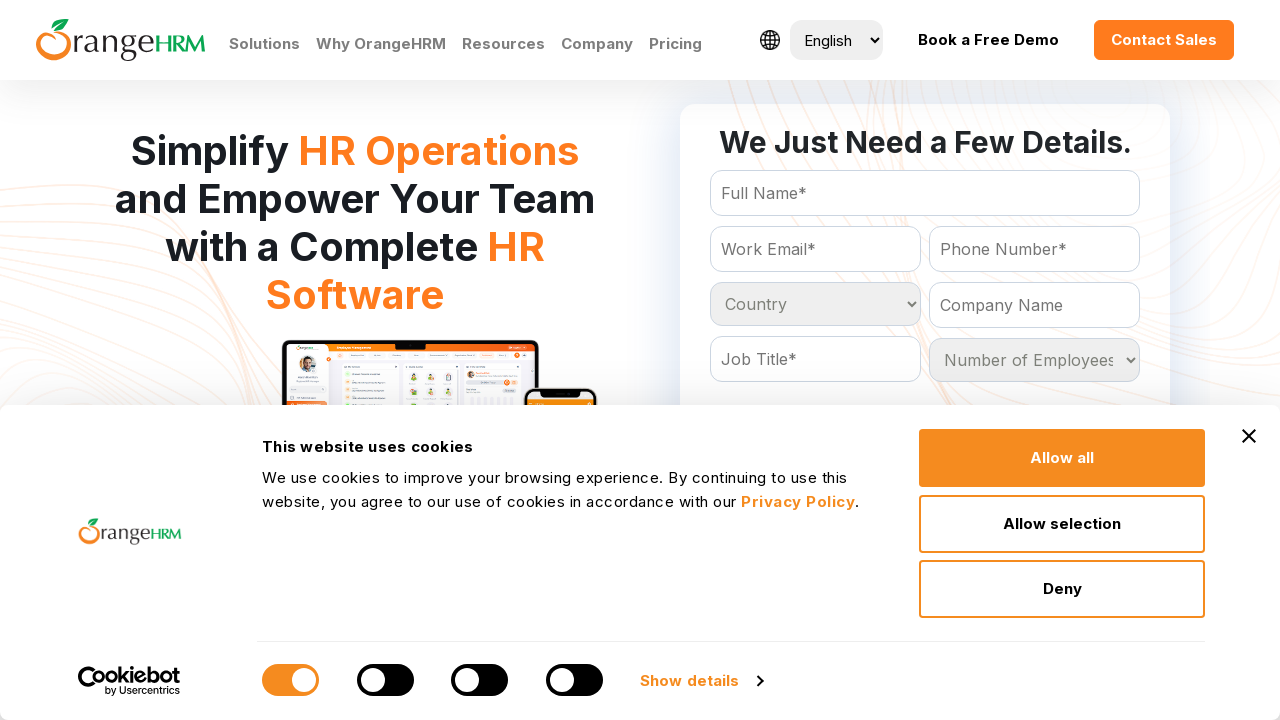

Located country dropdown element
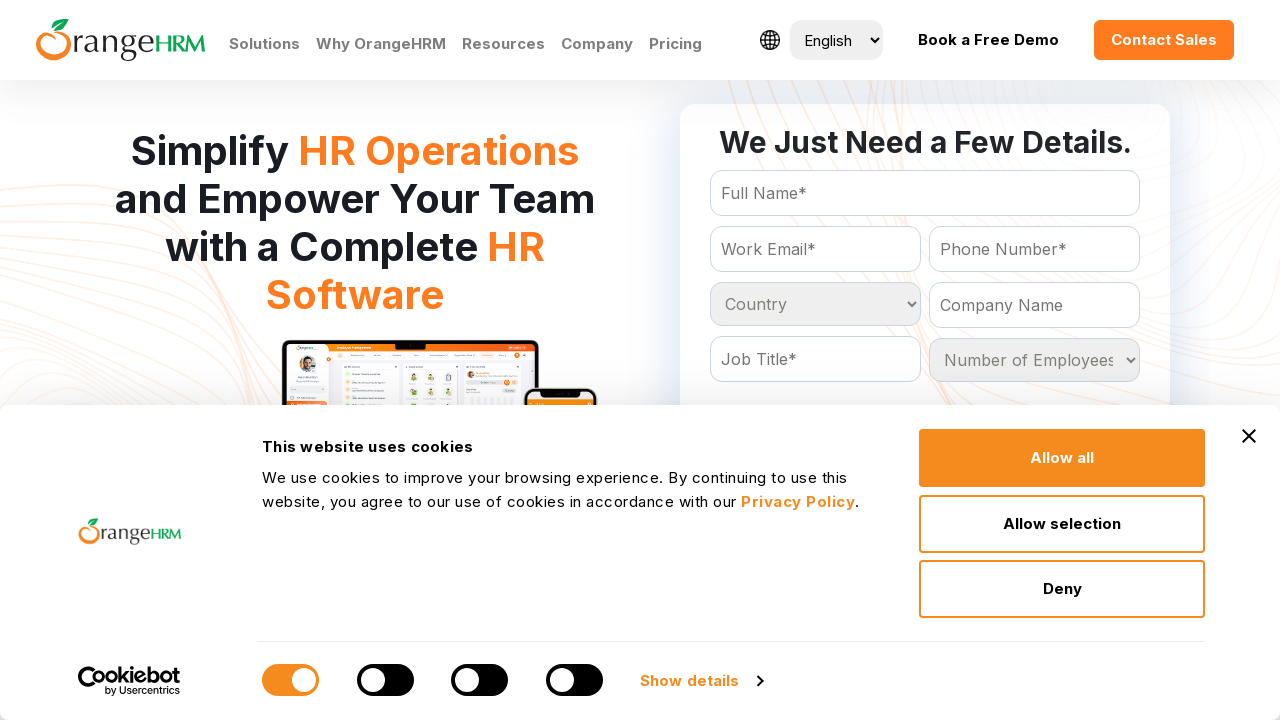

Retrieved all country options from dropdown
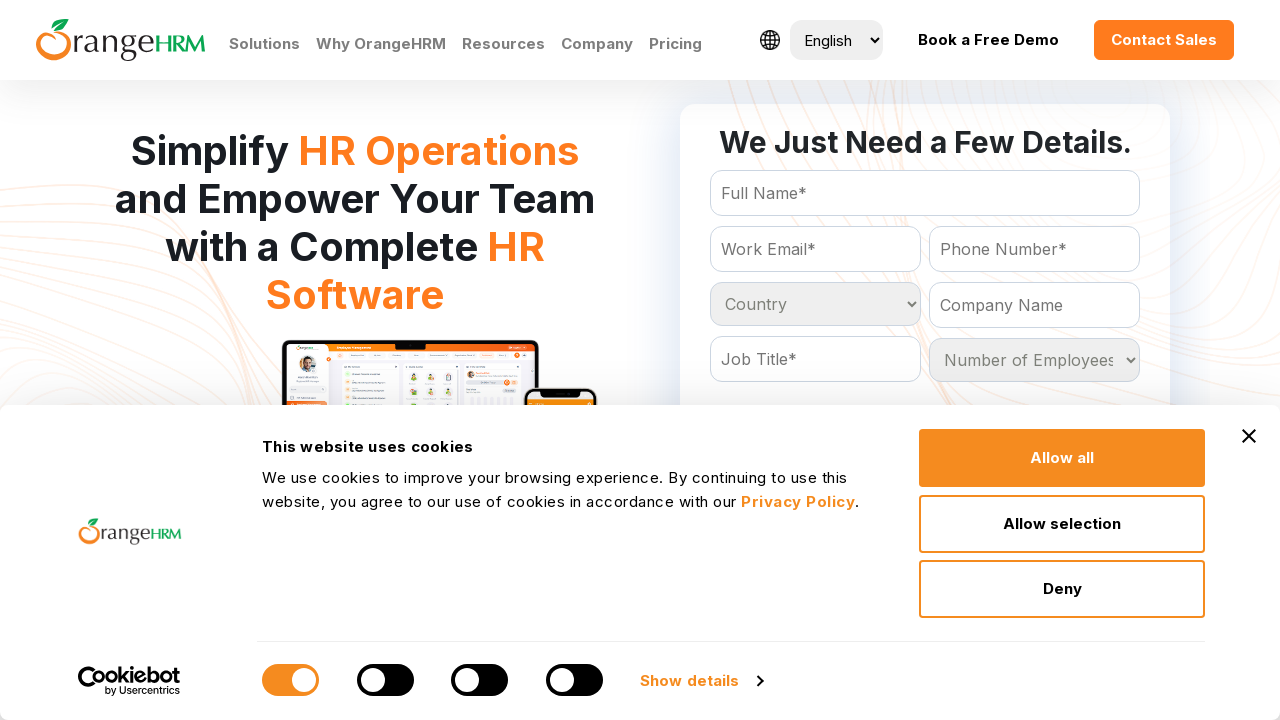

Verified country dropdown has 233 options
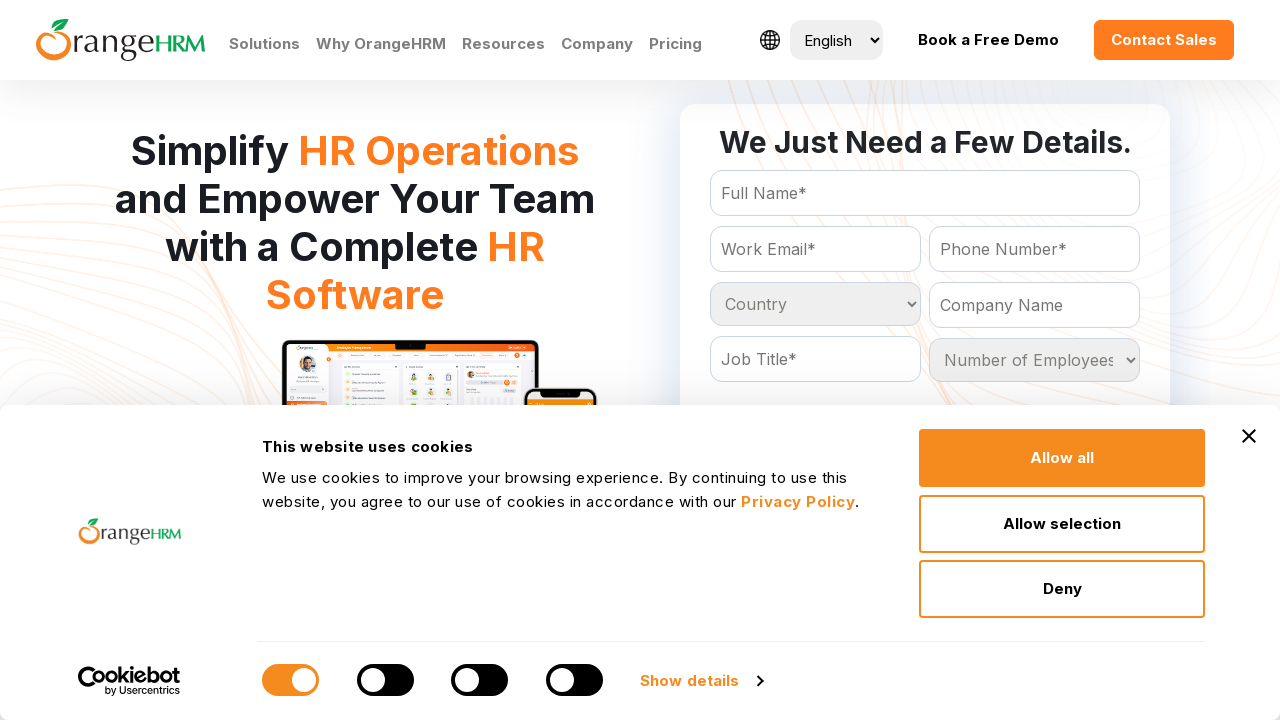

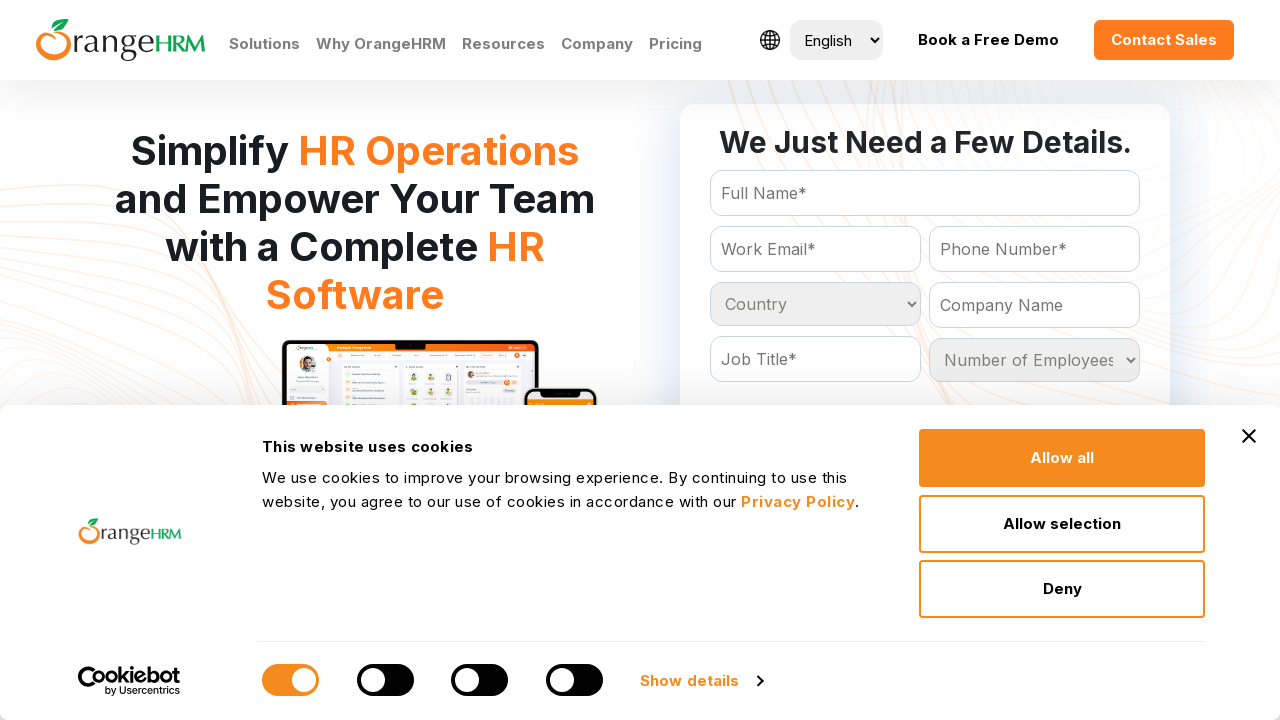